Tests a web page by clicking on multiple information buttons (resolution, location, details, timezone) in sequence to display different types of device/browser information.

Starting URL: https://mfml.in/api/getInfo

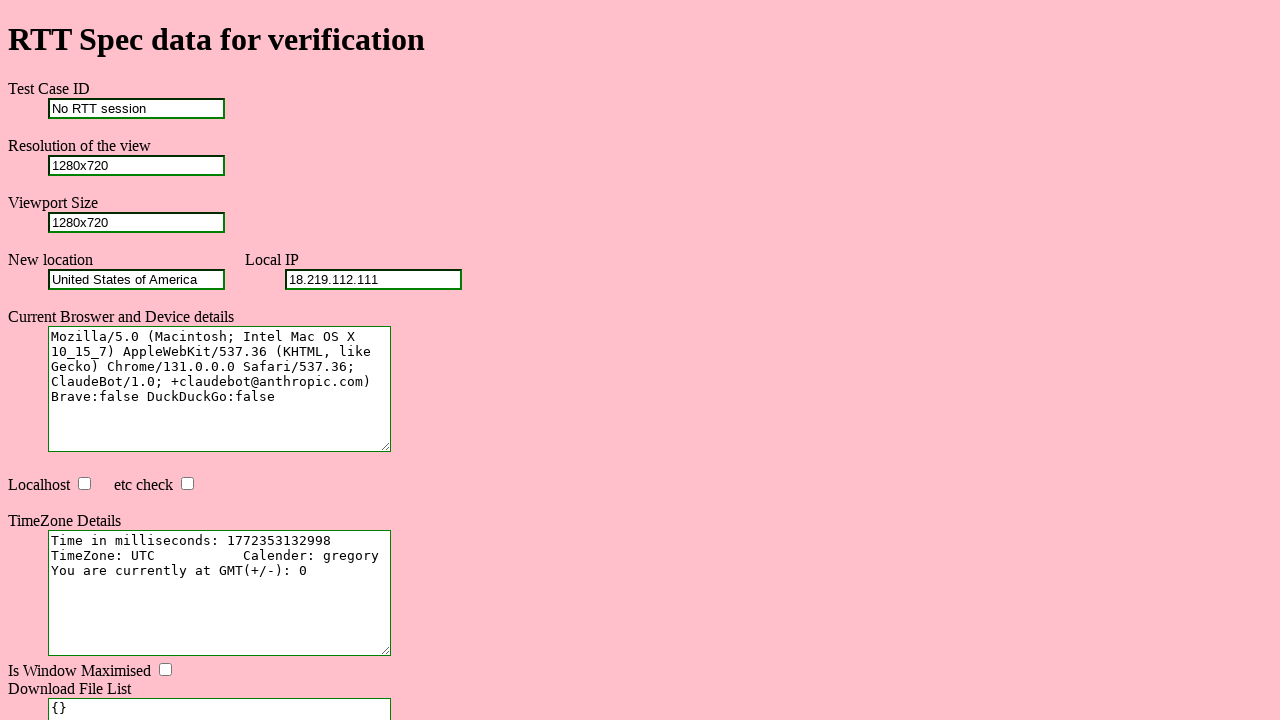

Waited for resolution button to be available
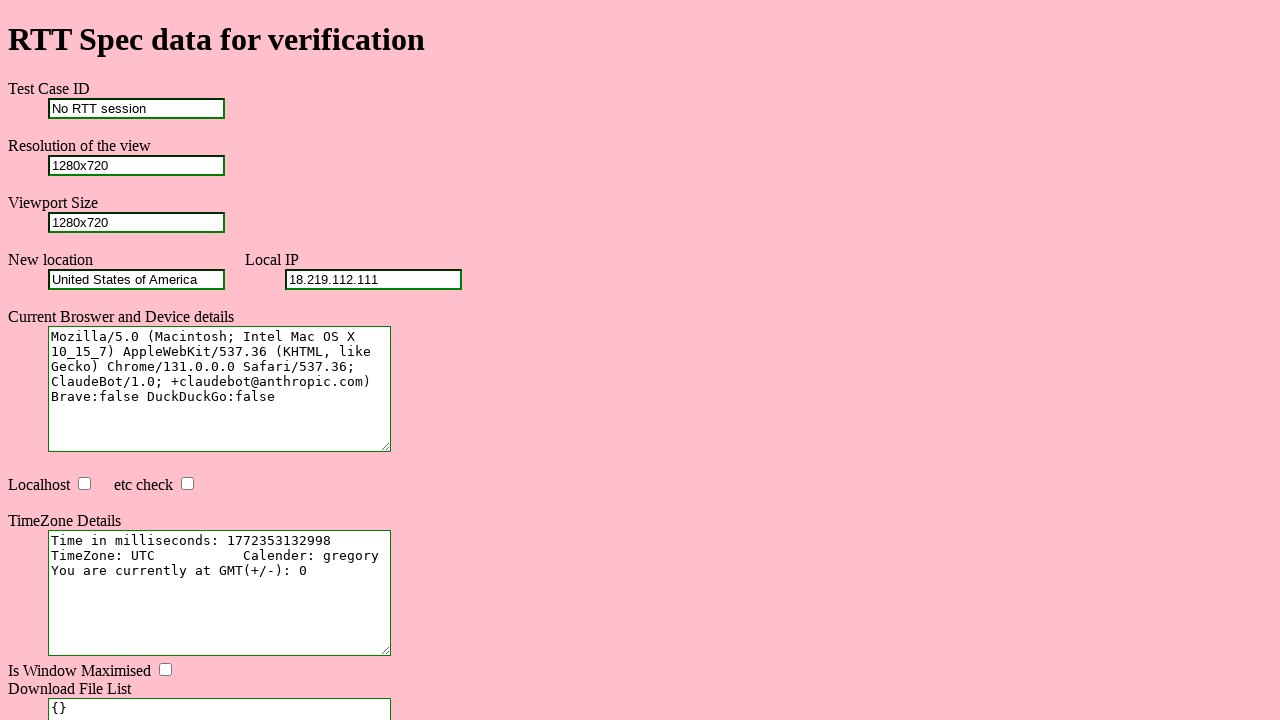

Clicked resolution button to display device resolution information at (136, 165) on #resolution
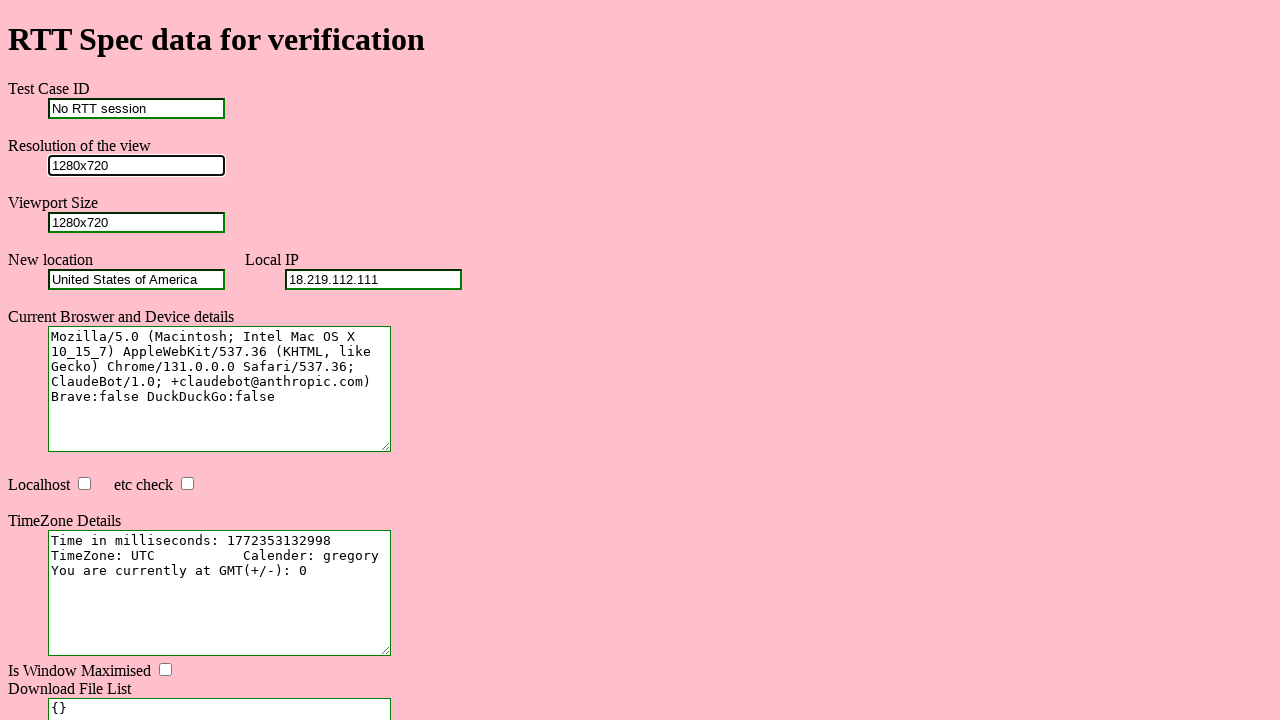

Waited for location button to be available
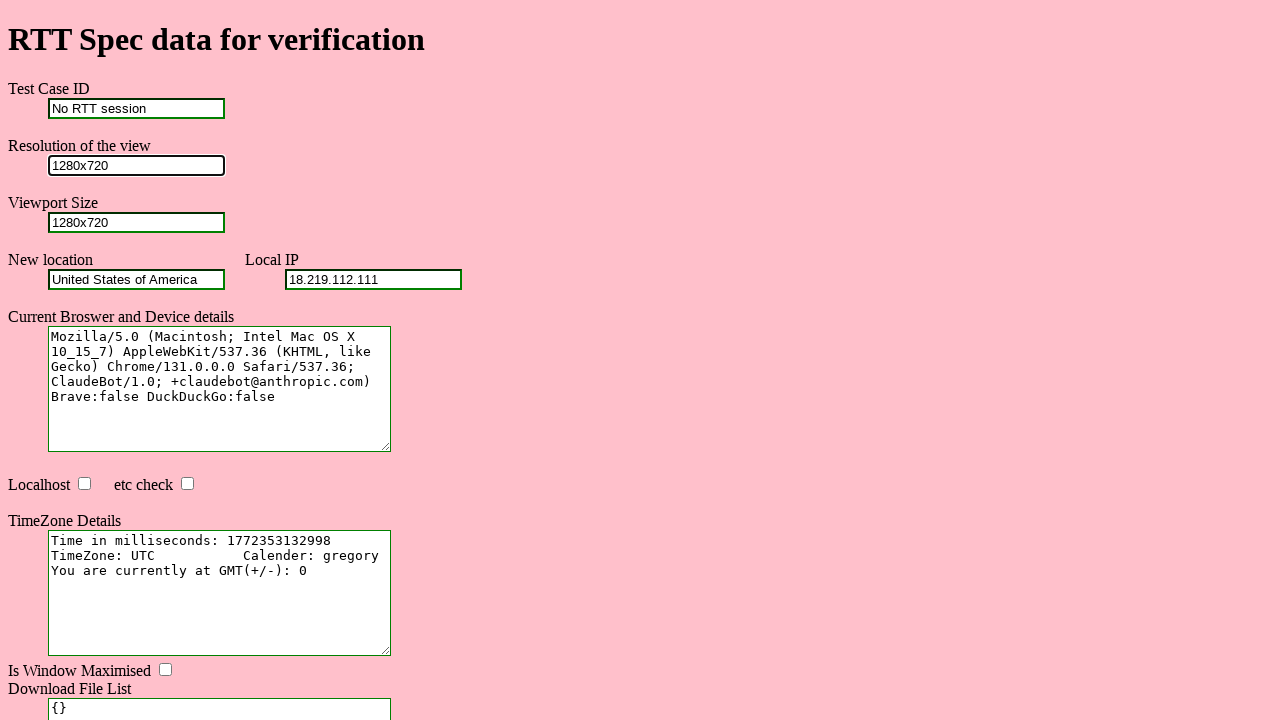

Clicked location button to display browser location information at (136, 279) on #location
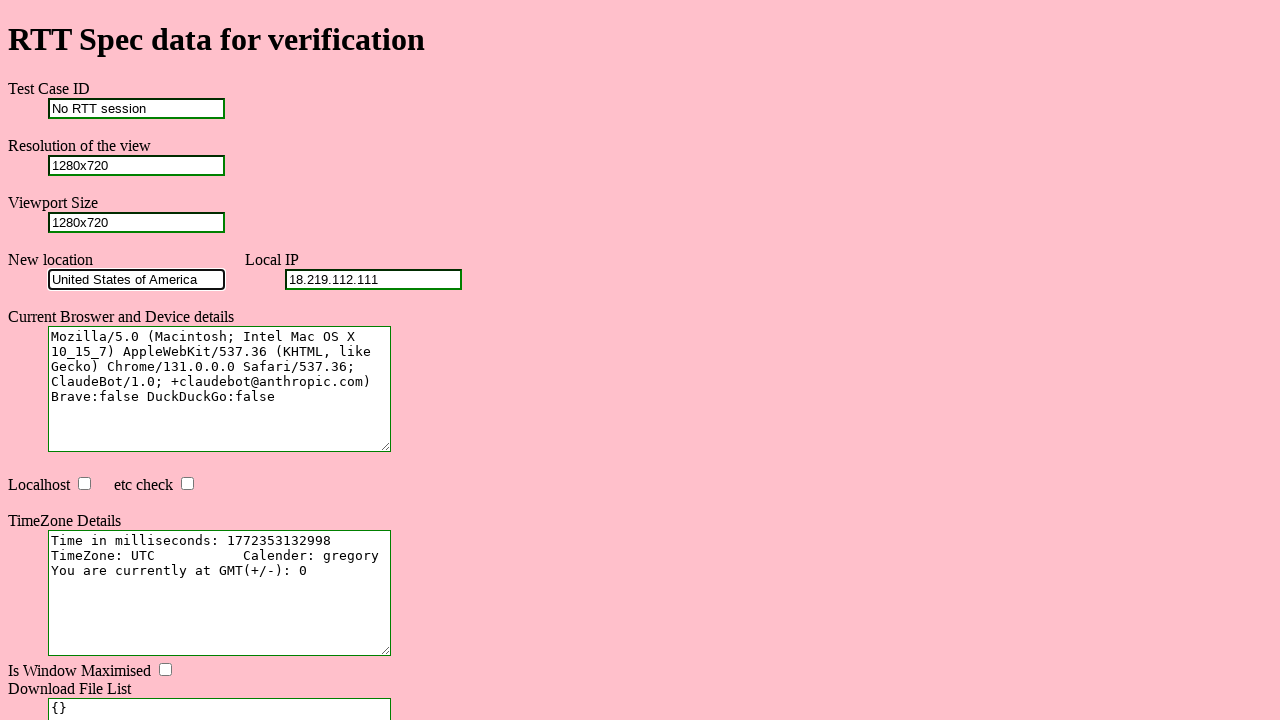

Waited for details button to be available
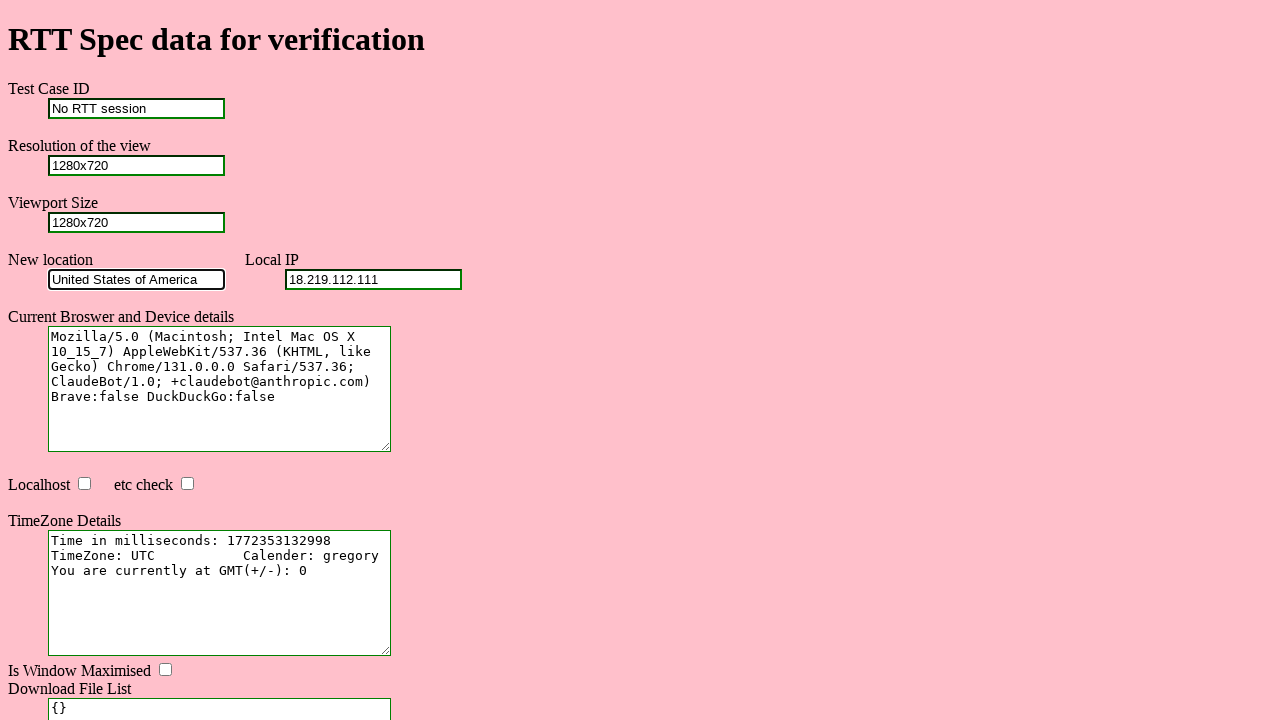

Clicked details button to display device/browser details at (220, 389) on #details
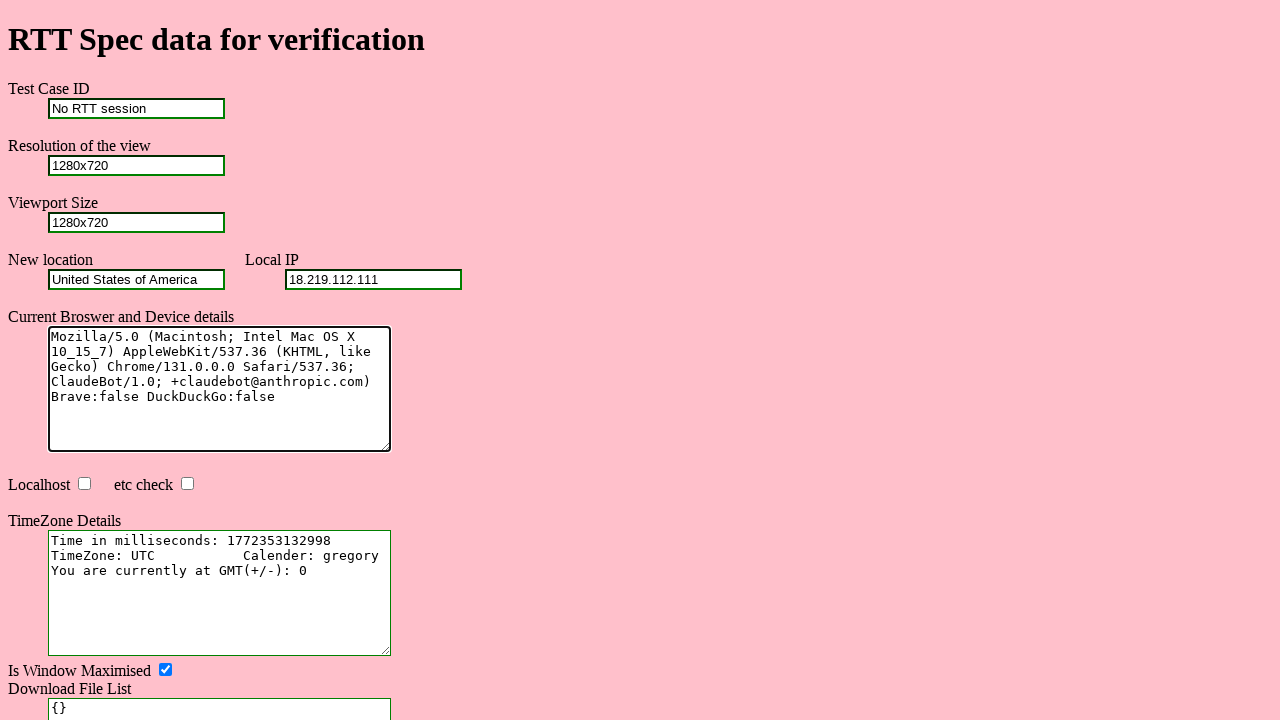

Waited for timezone button to be available
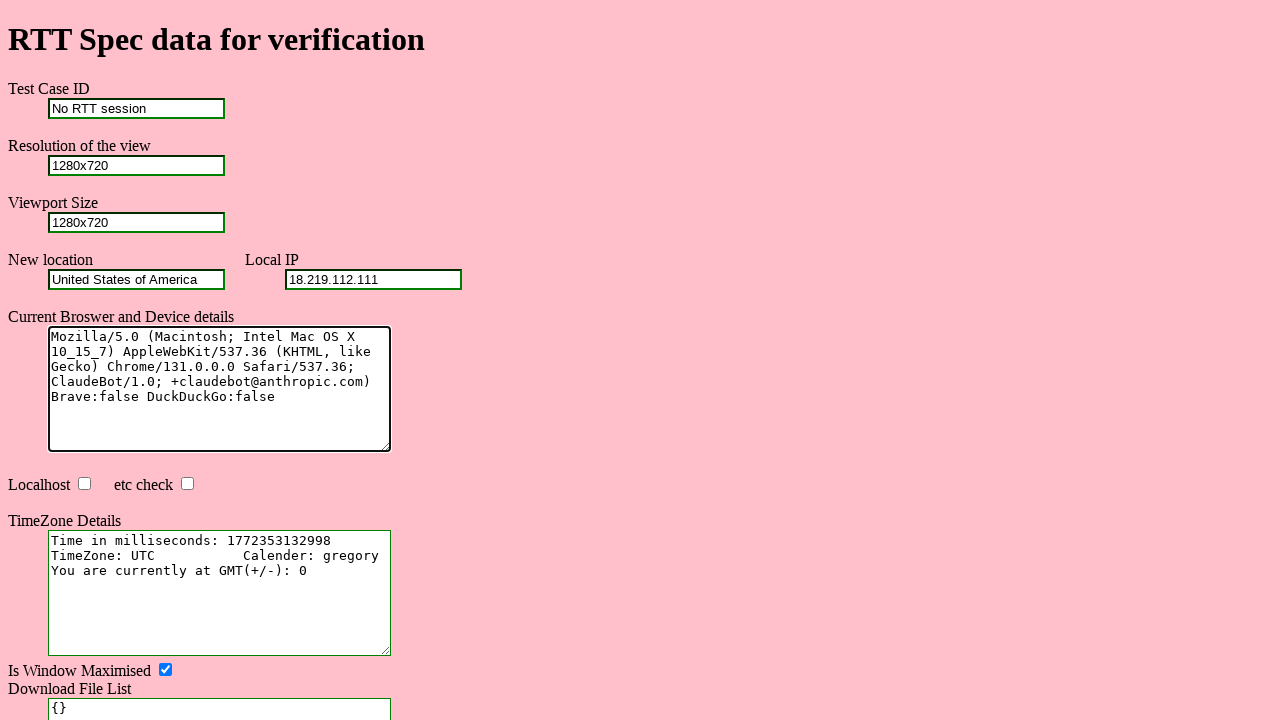

Clicked timezone button to display timezone information at (220, 593) on #timezone
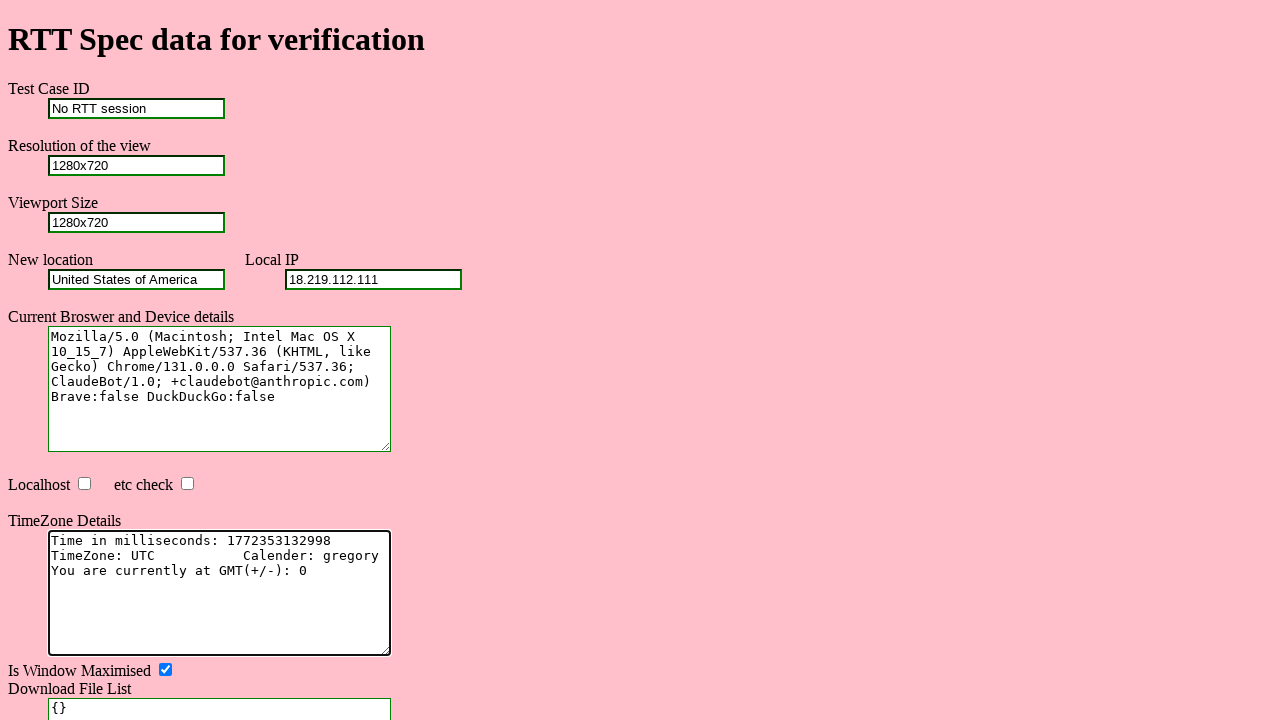

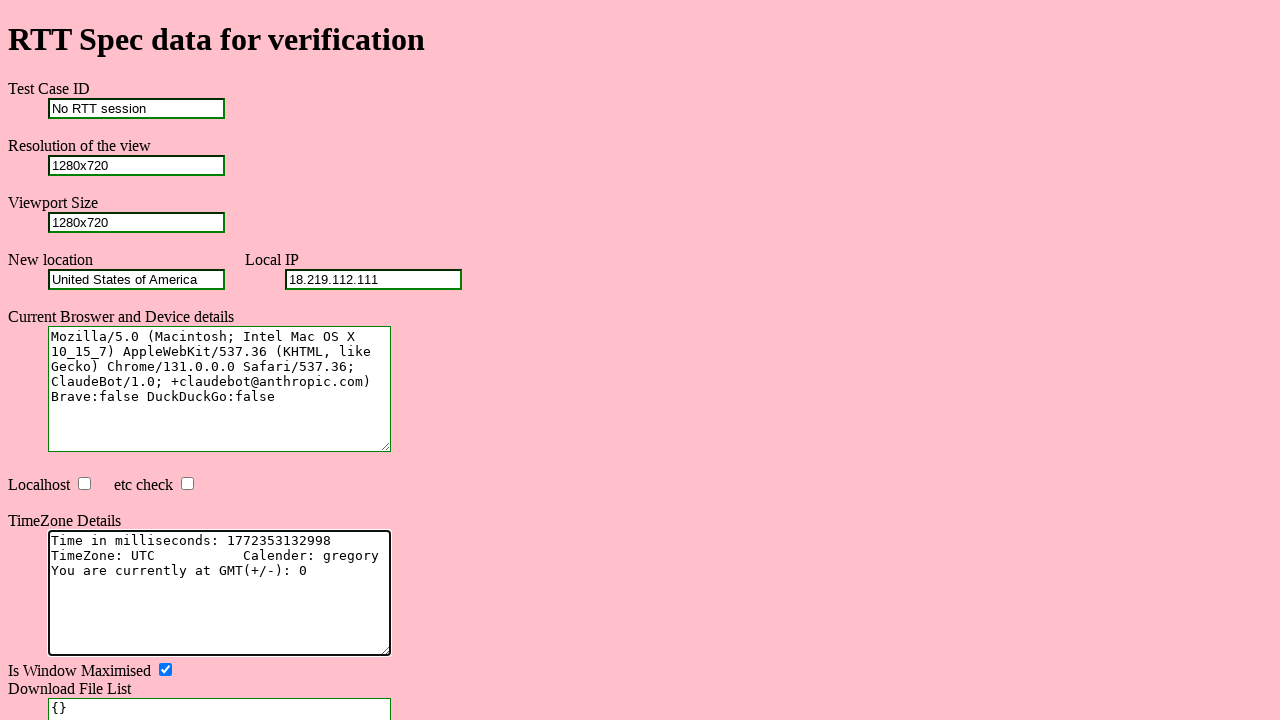